Navigates to OpenCart login page and clicks on specific links from the right panel and footer sections

Starting URL: https://naveenautomationlabs.com/opencart/index.php?route=account/login

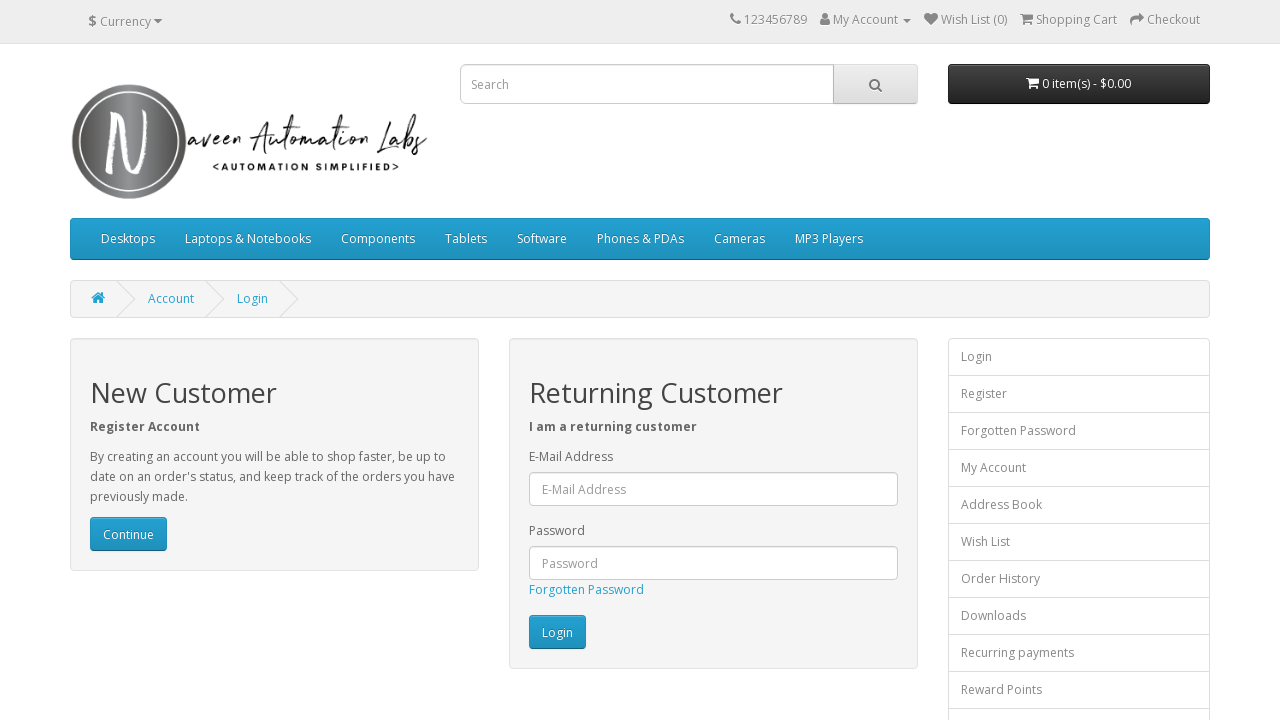

Located right panel links with class 'list-group-item'
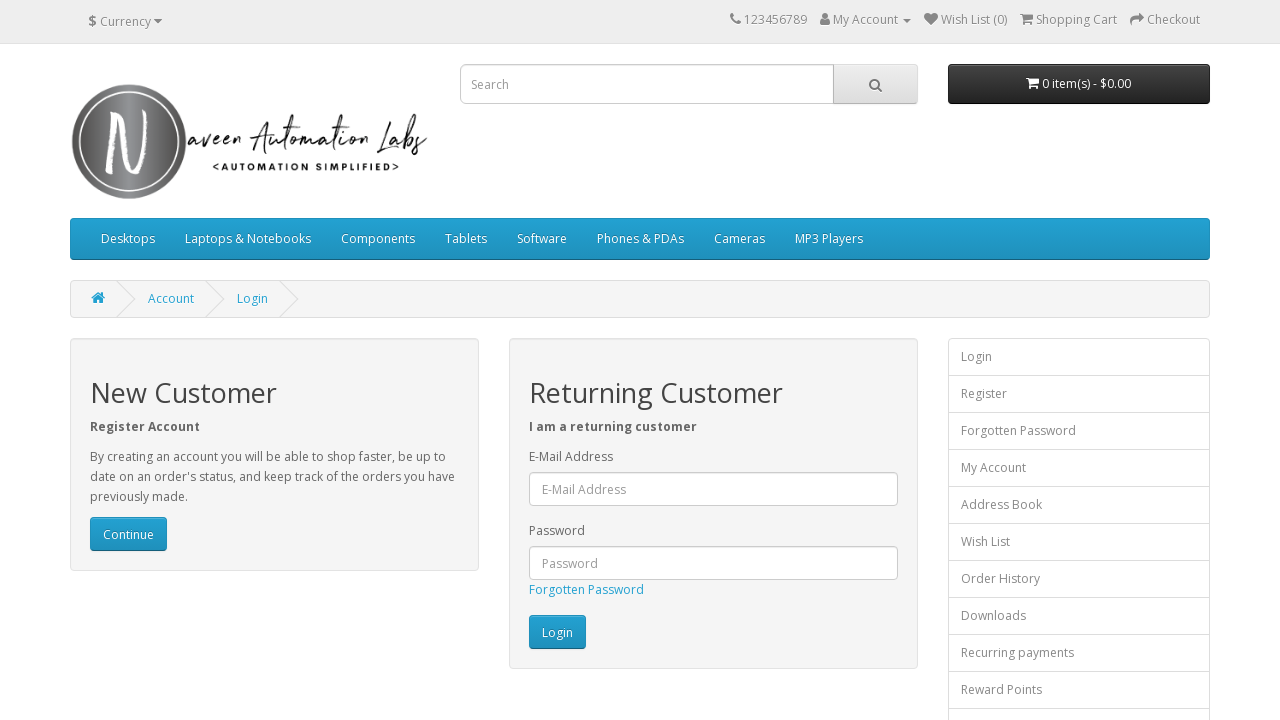

Clicked 'Forgotten Password' link from right panel at (1079, 431) on .list-group-item >> nth=2
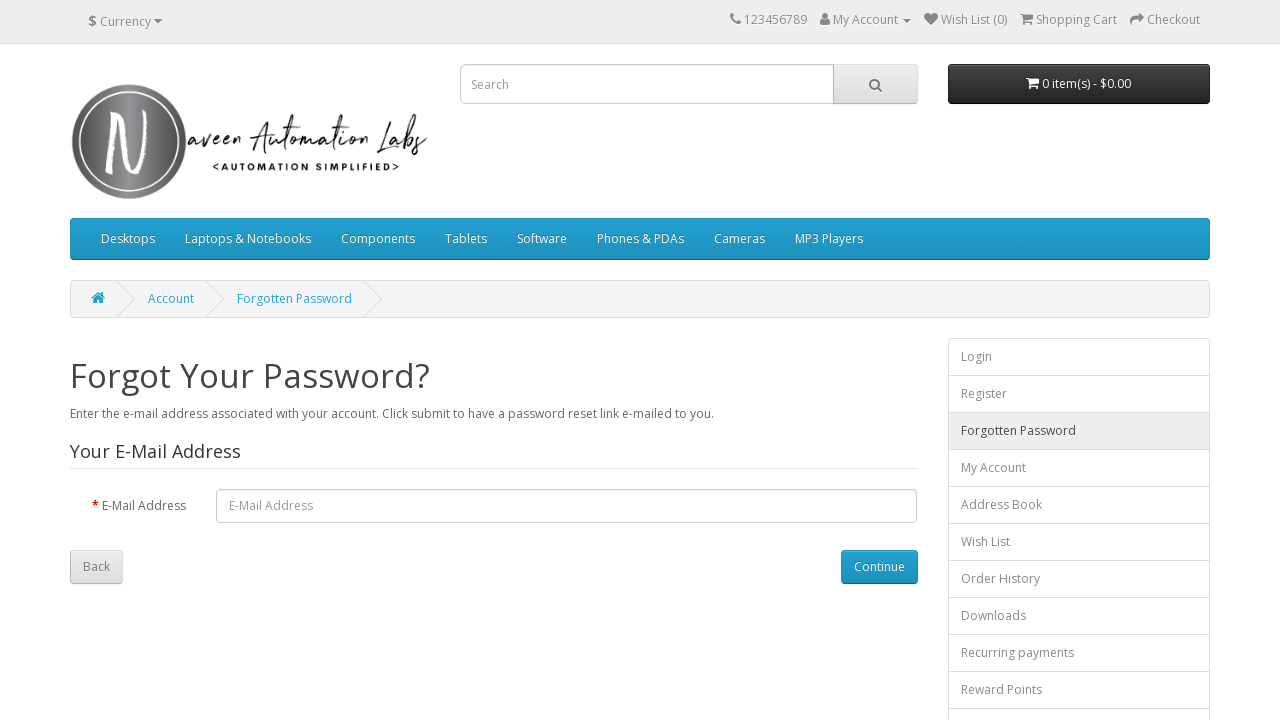

Navigated back to login page
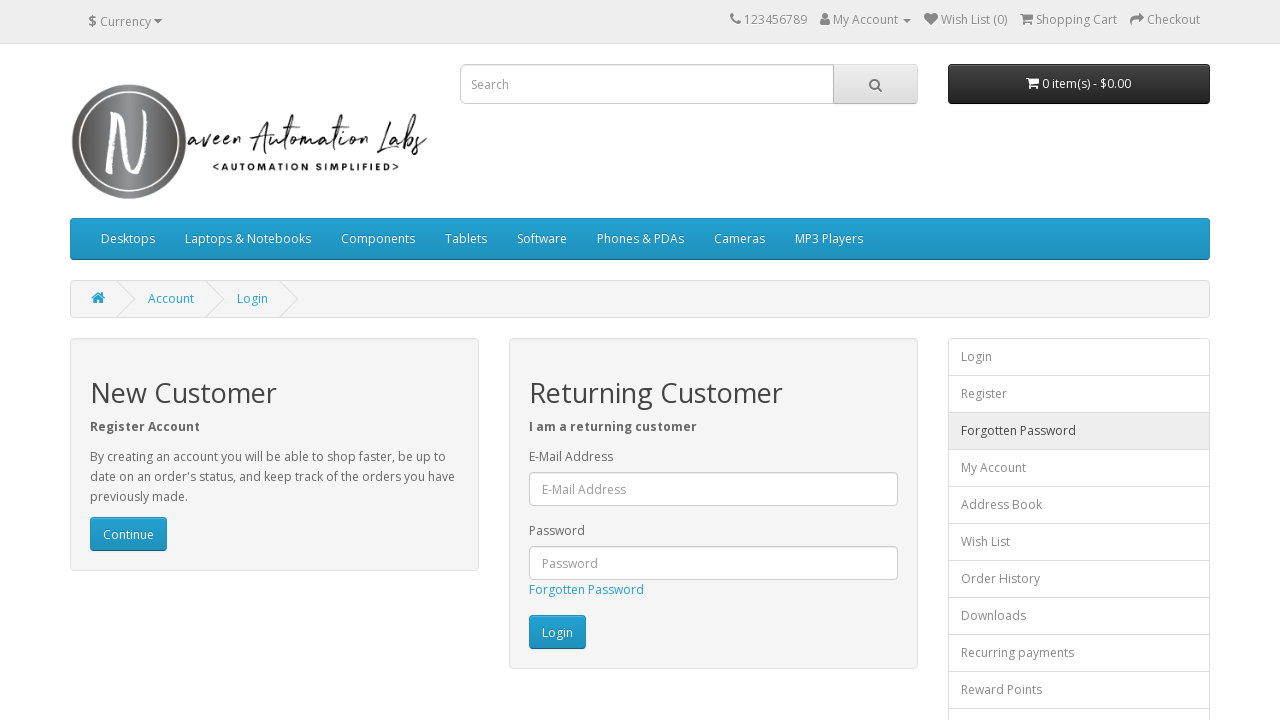

Located footer links using XPath
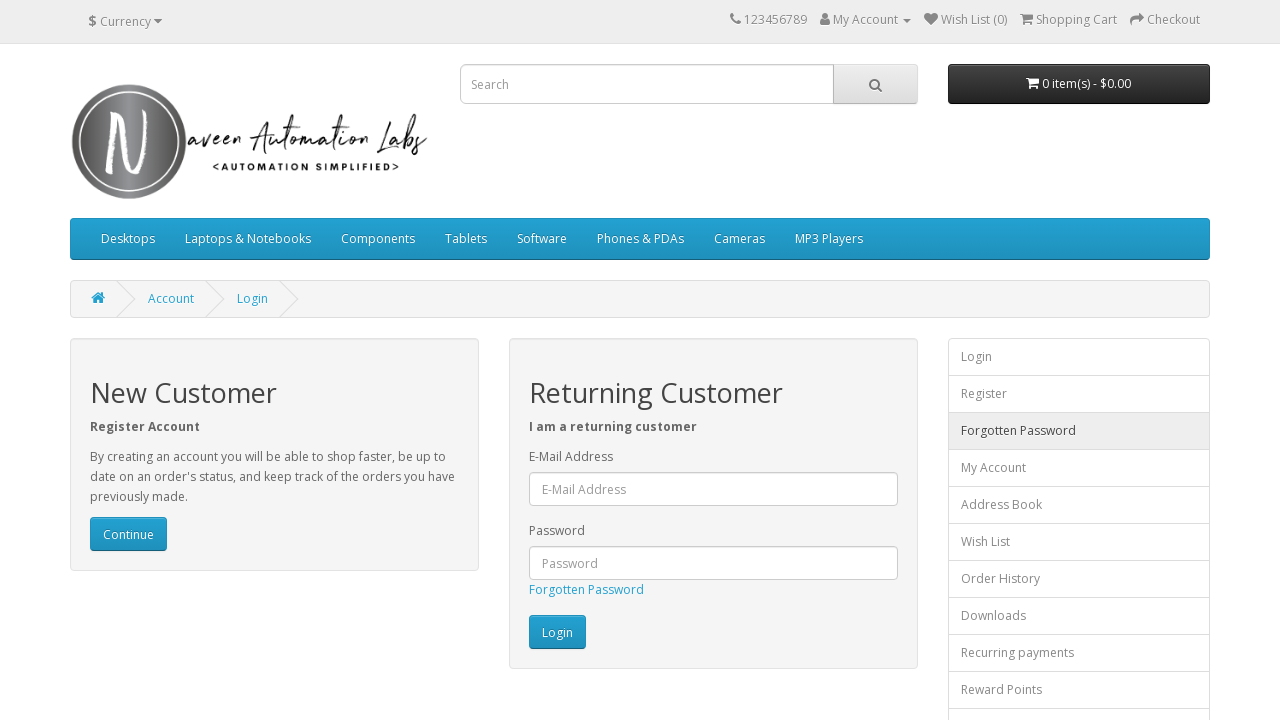

Clicked 'Contact Us' link from footer at (394, 548) on xpath=//footer//a >> nth=4
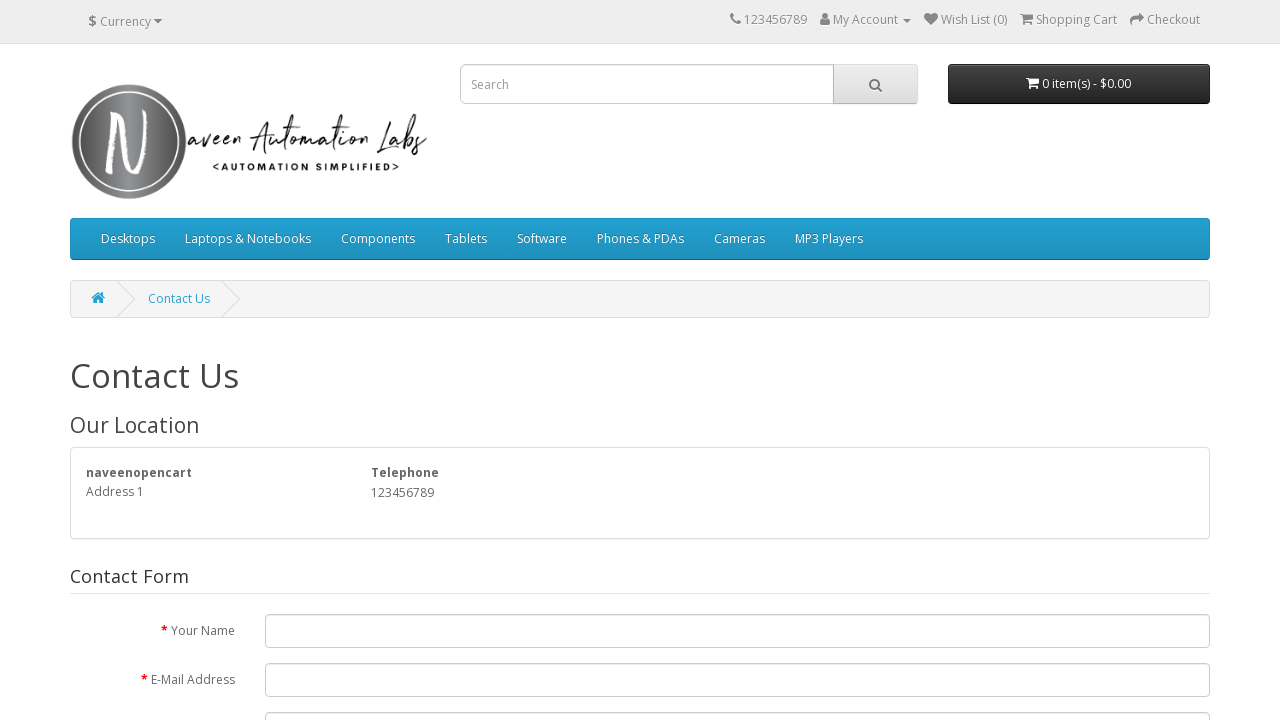

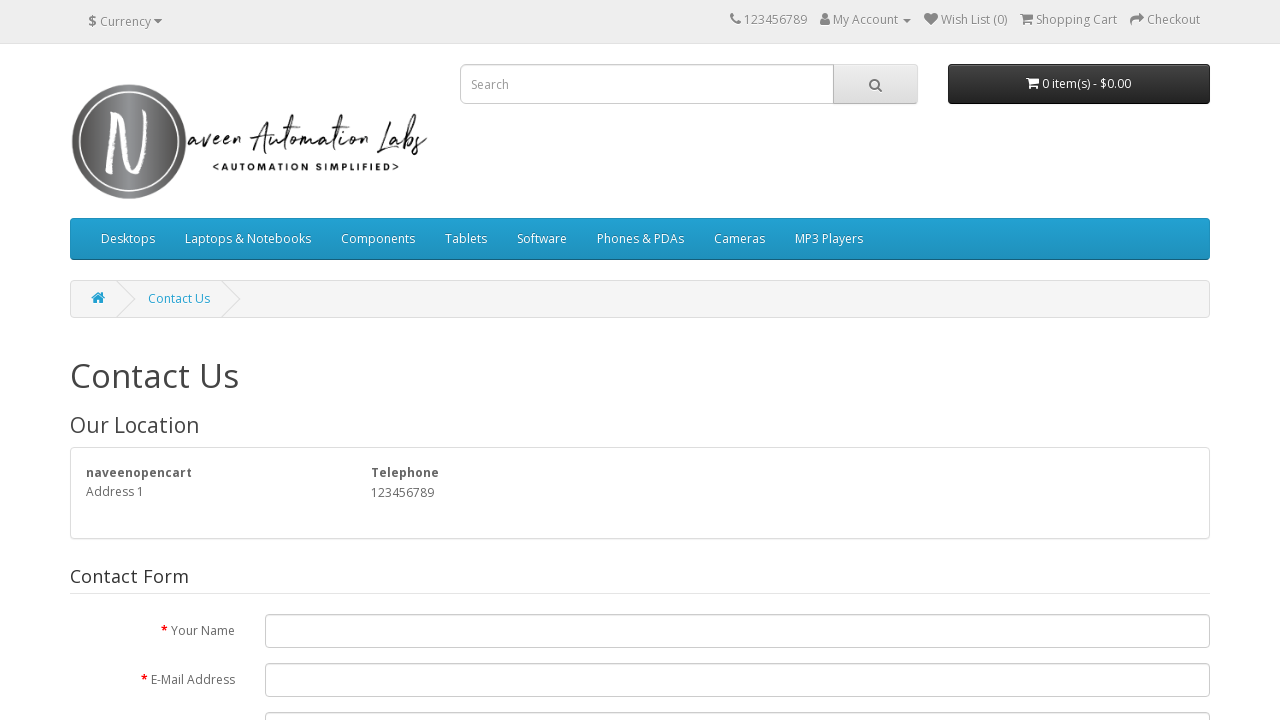